Tests opening a new browser tab and navigating to a different URL (Maven repository page) while the original tab remains open.

Starting URL: https://opensource-demo.orangehrmlive.com/

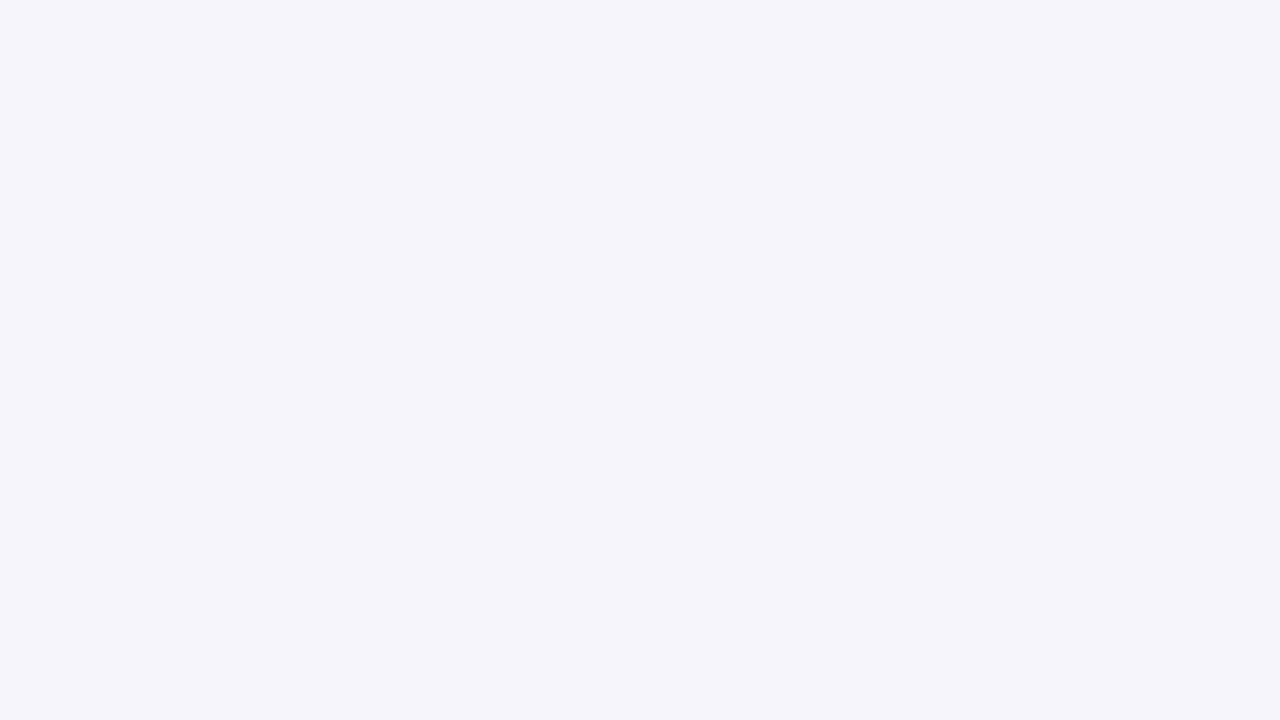

Opened a new browser tab
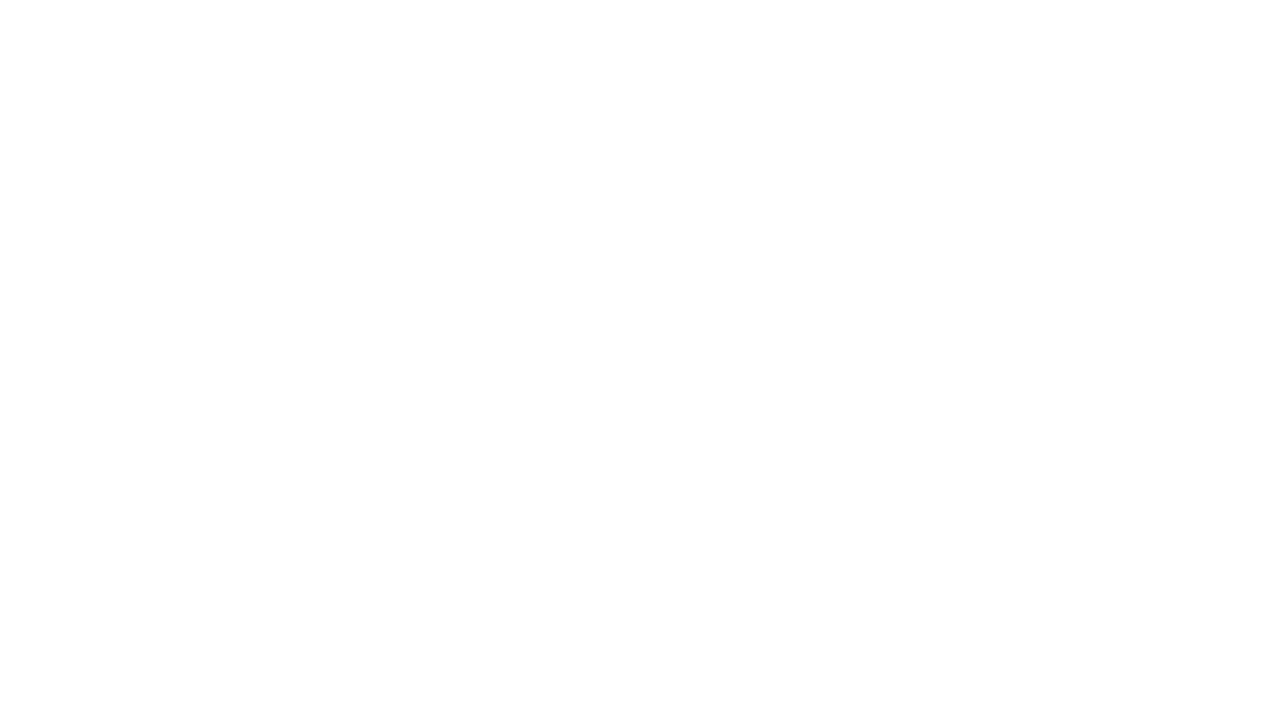

Navigated new tab to Maven repository page (webdrivermanager 5.2.3)
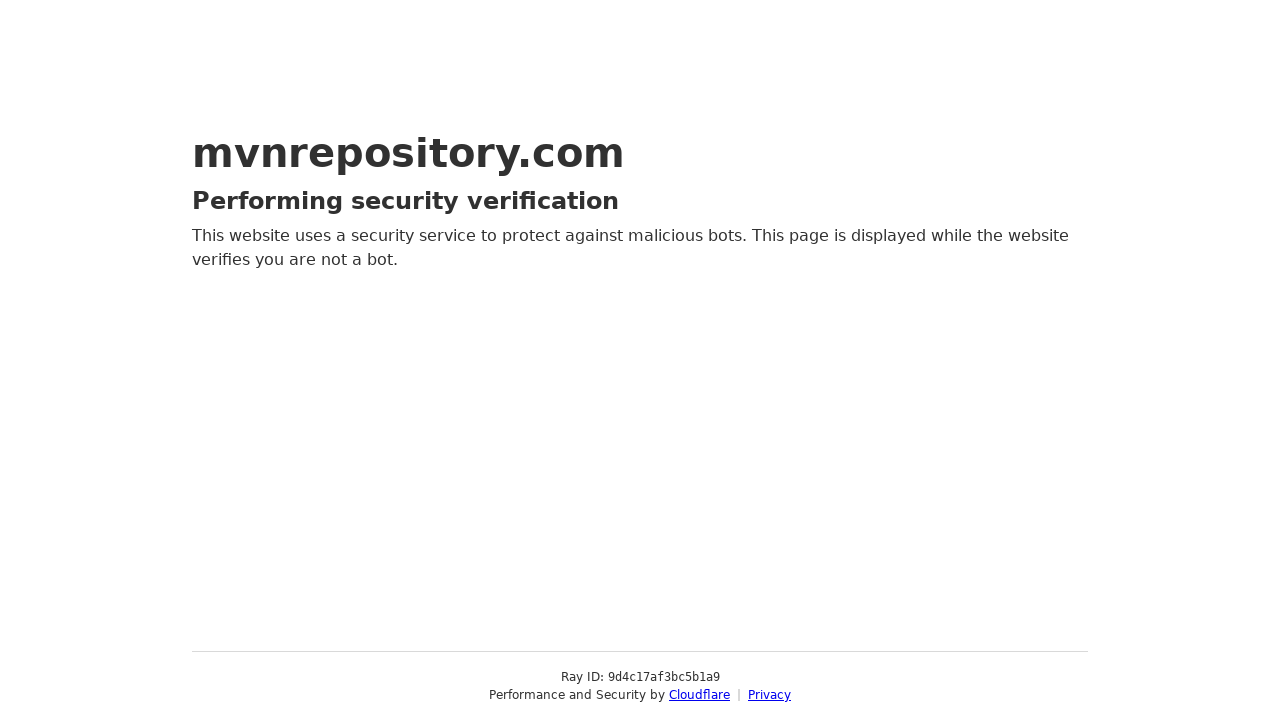

Maven repository page loaded successfully
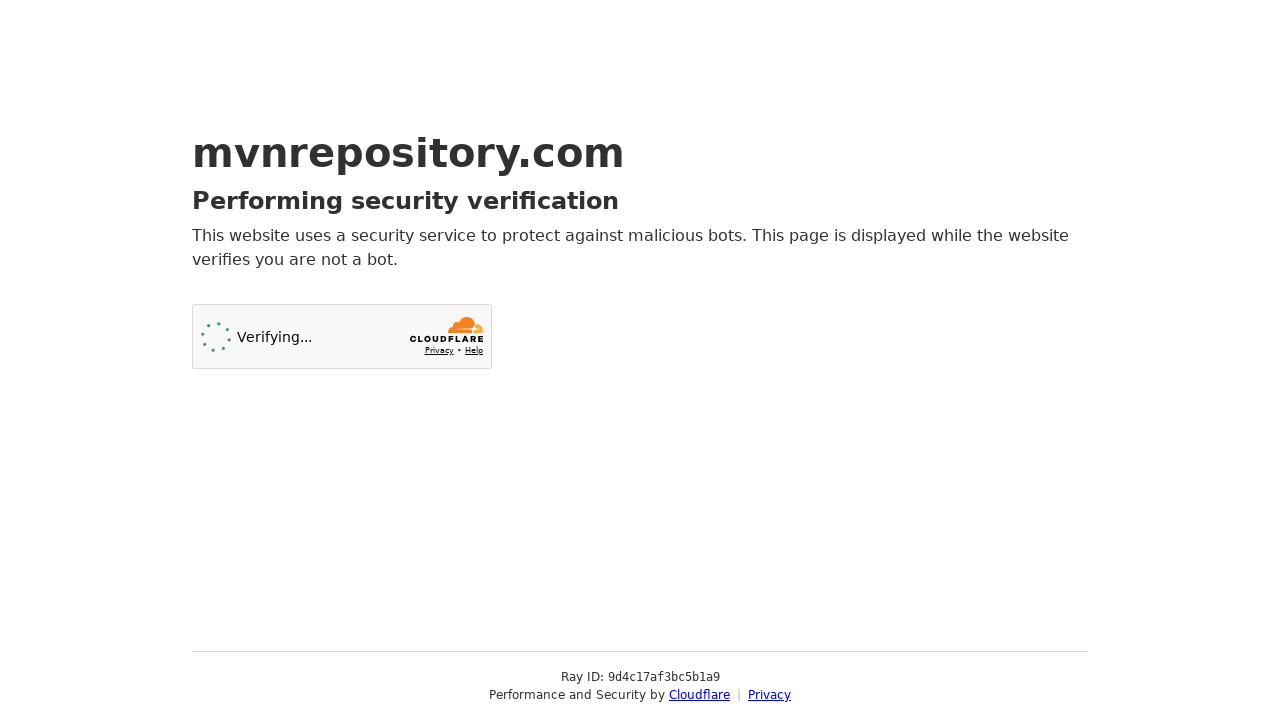

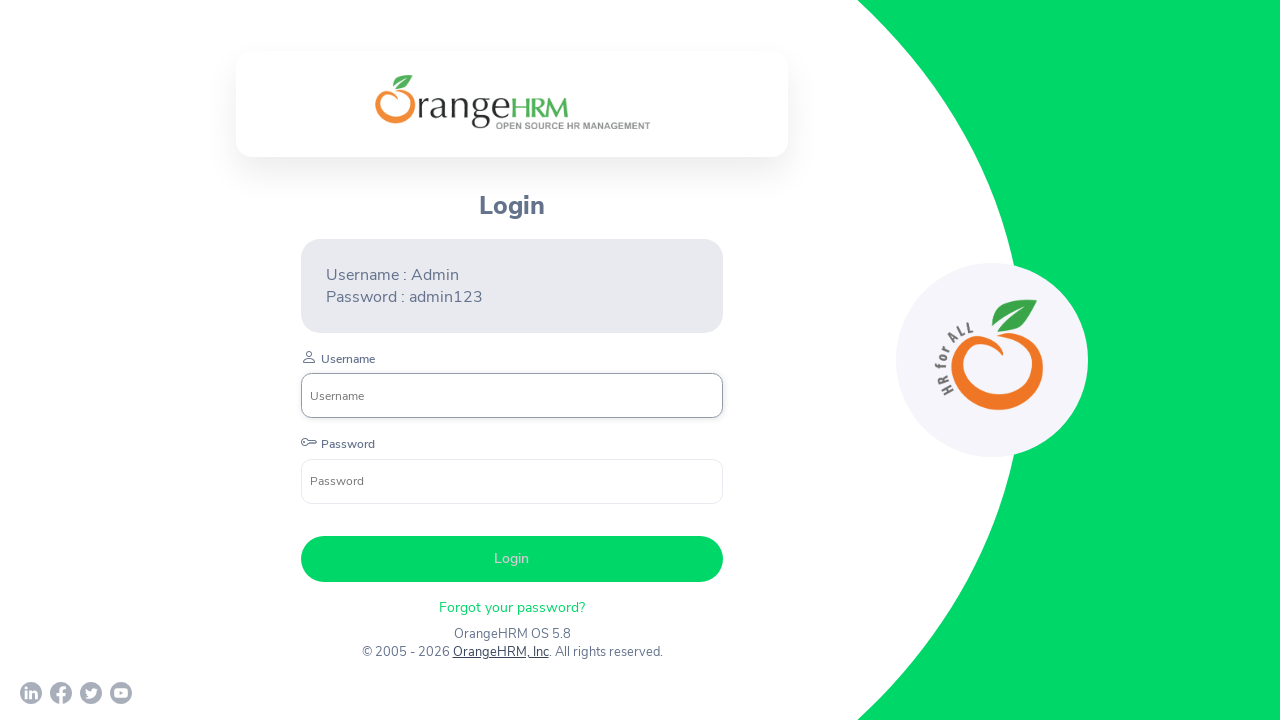